Navigates to a Polish bookstore's sale section and iterates through multiple pages of discounted books by clicking the next page button

Starting URL: https://bonito.pl/kategoria/ksiazki/?sale=1

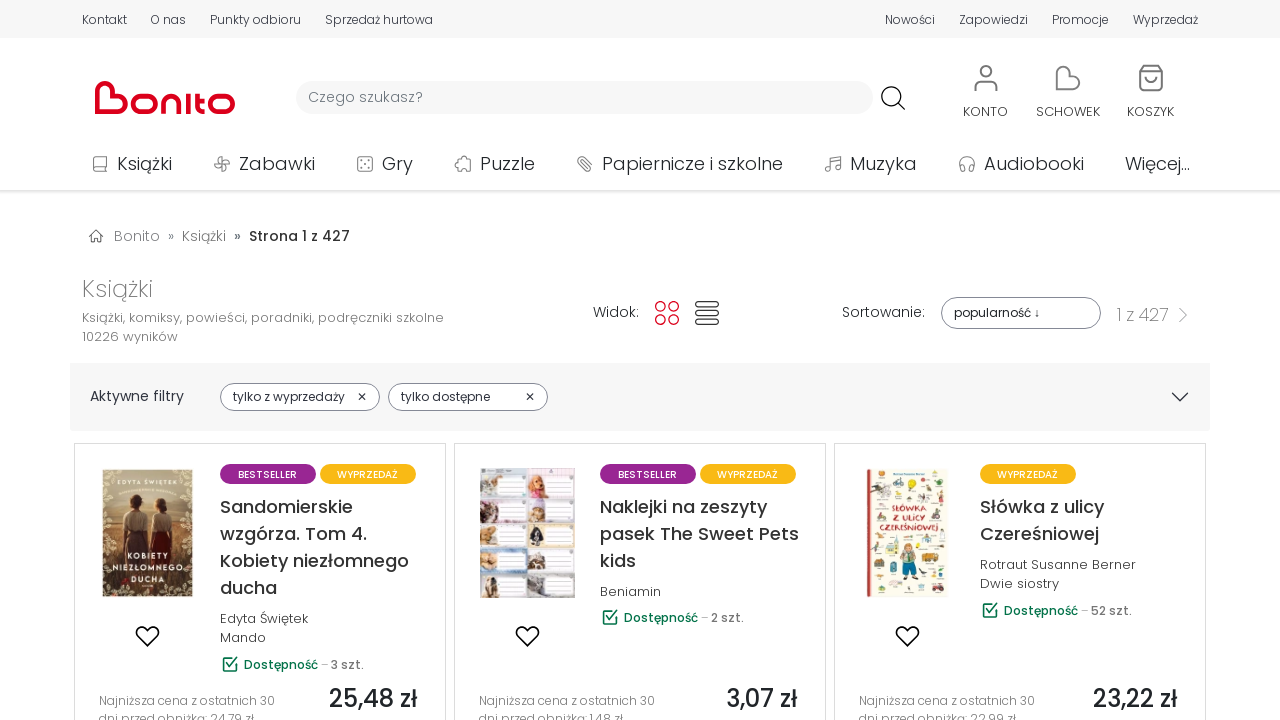

Product listing loaded on Bonito sale page
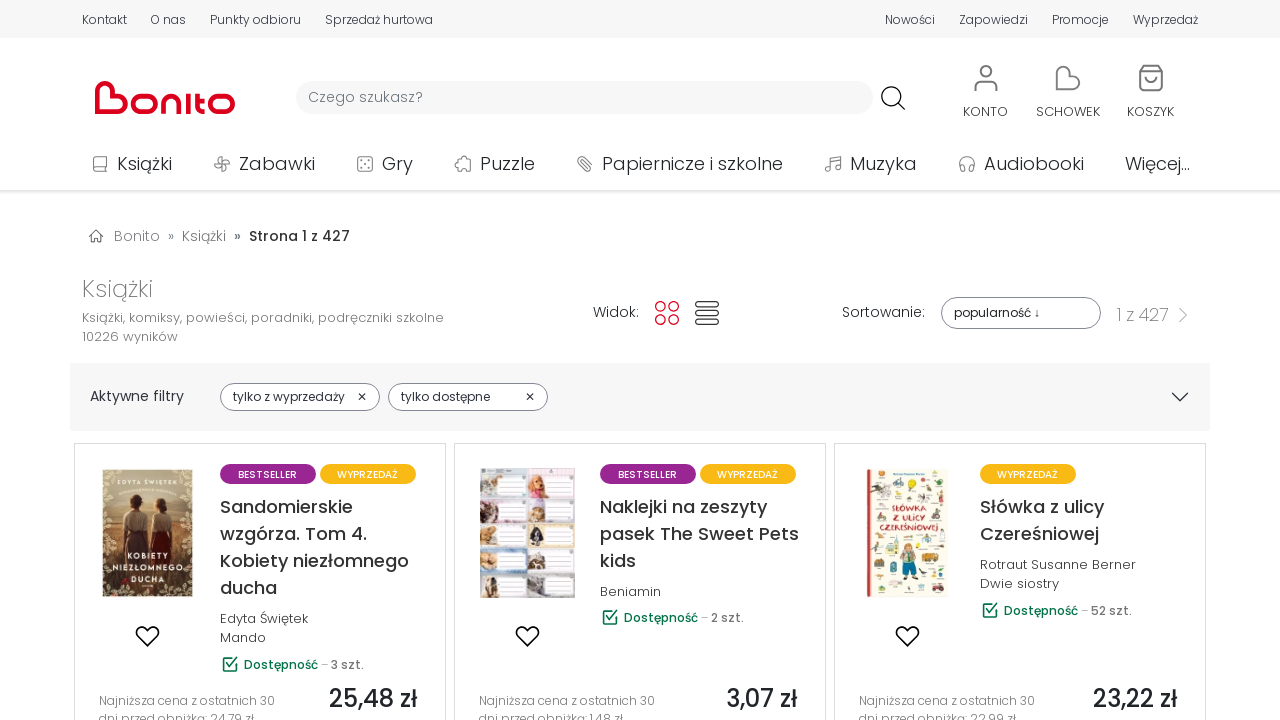

Products visible on page 1
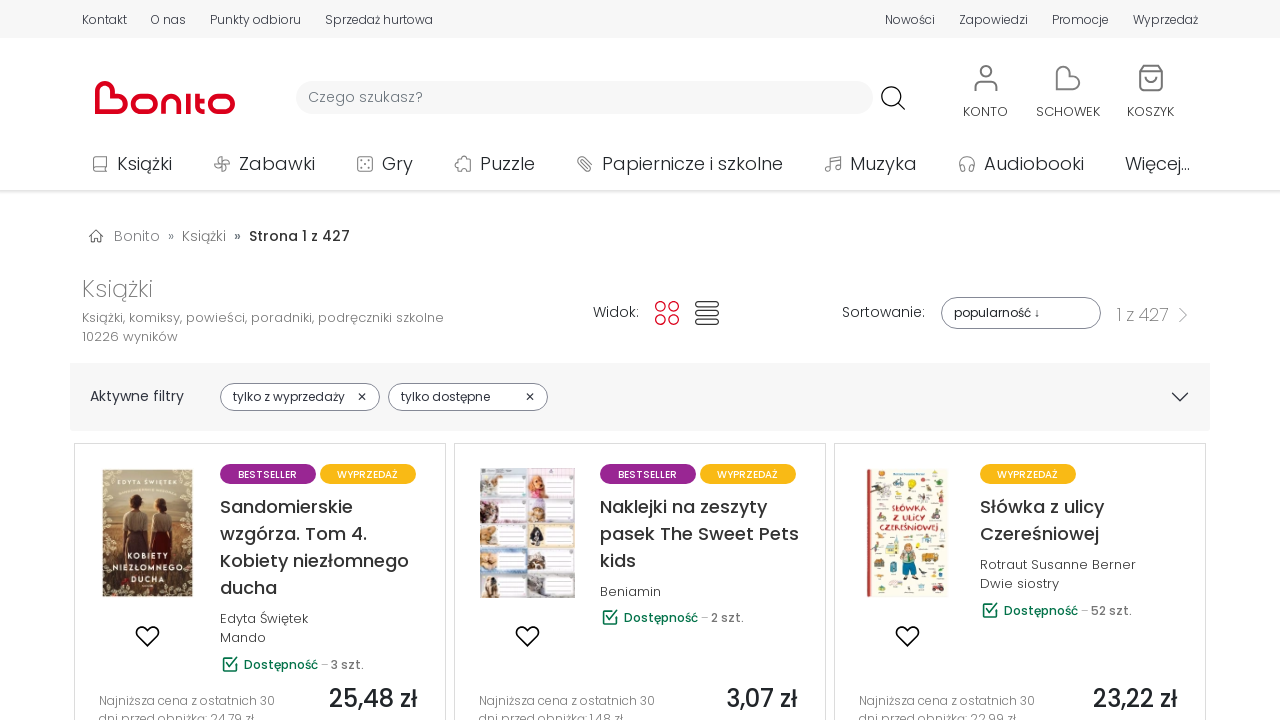

Clicked next page button to navigate to page 2 at (1183, 315) on xpath=//img[contains(@src,'arrow-right-grey.svg')] >> nth=0
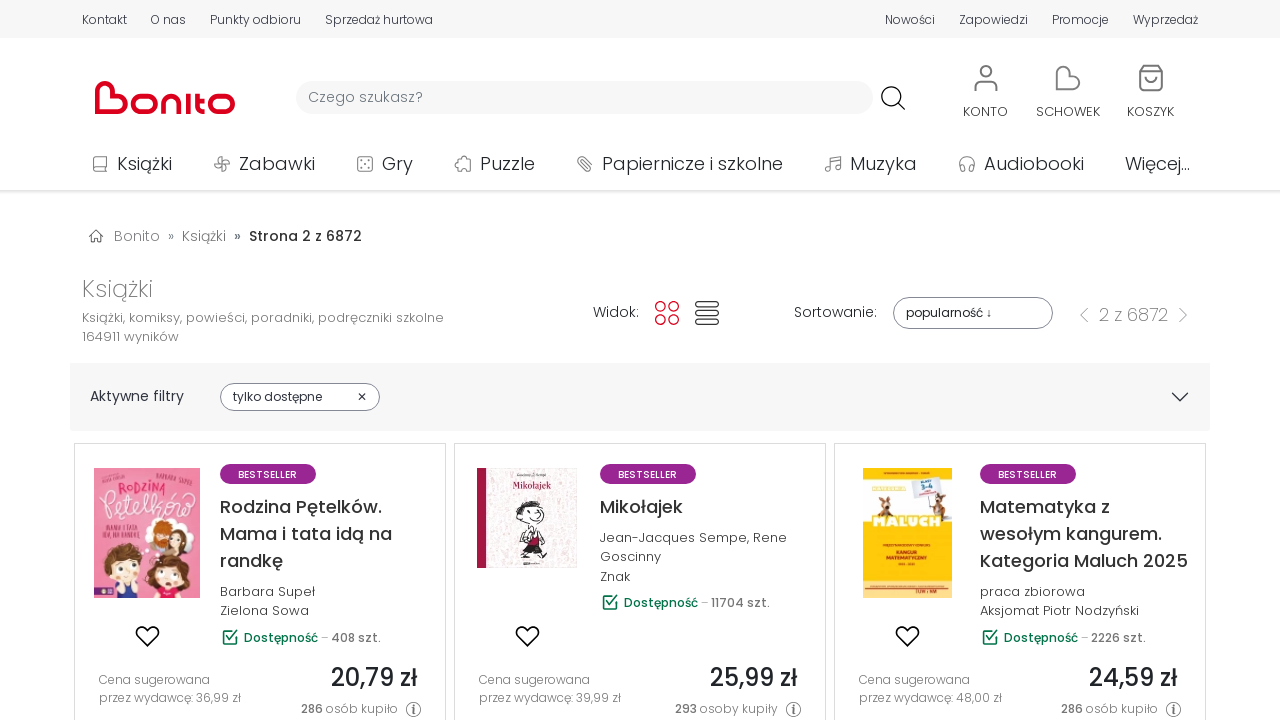

Page 2 loaded and network idle
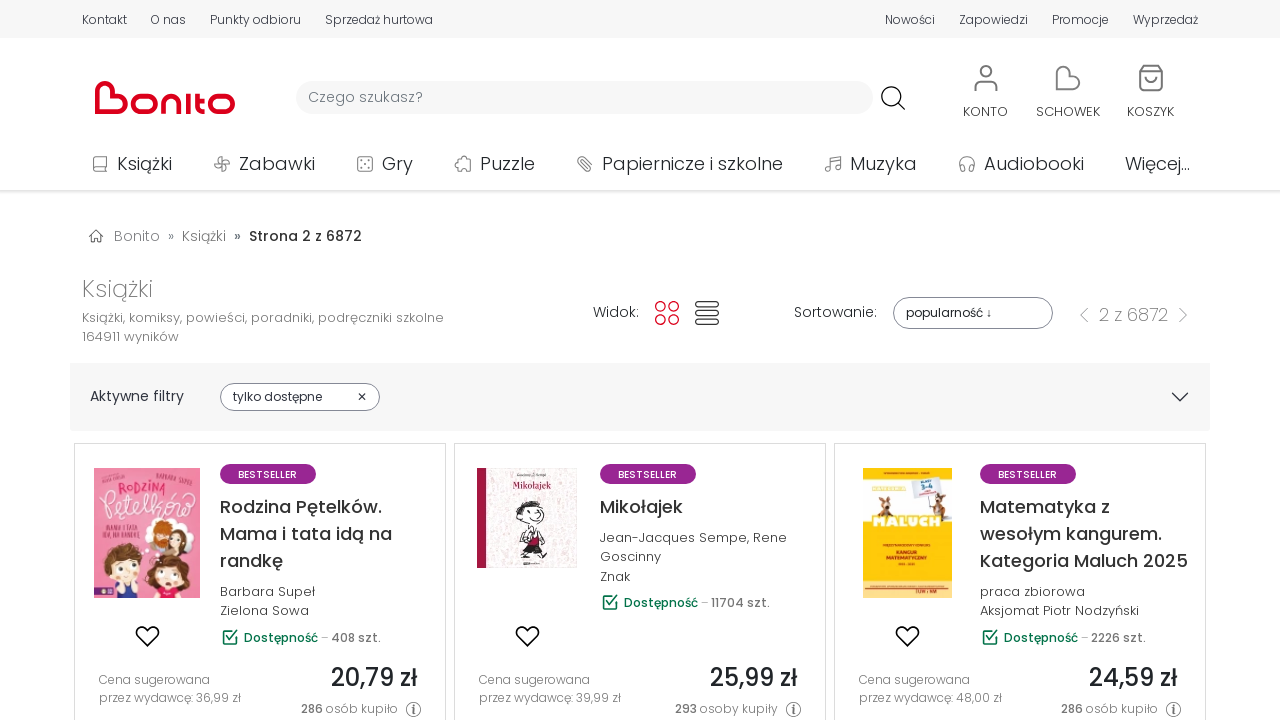

Products visible on page 2
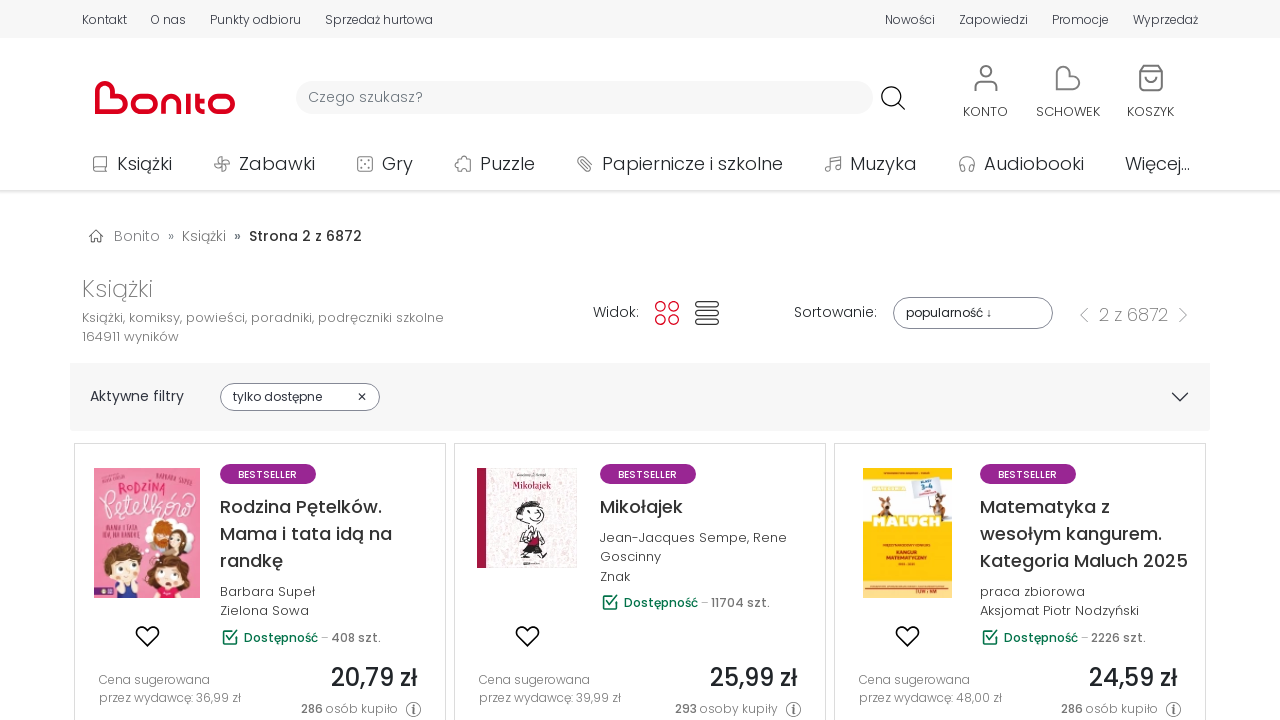

Clicked next page button to navigate to page 3 at (1183, 315) on xpath=//img[contains(@src,'arrow-right-grey.svg')] >> nth=0
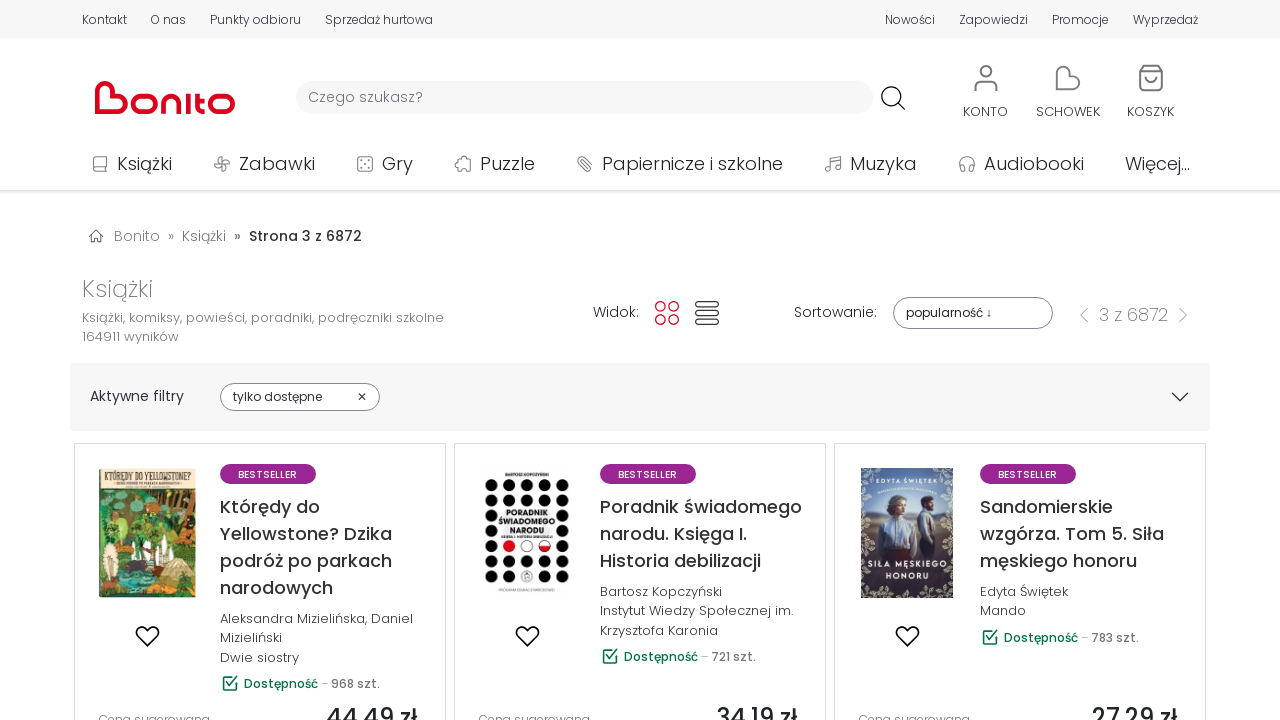

Page 3 loaded and network idle
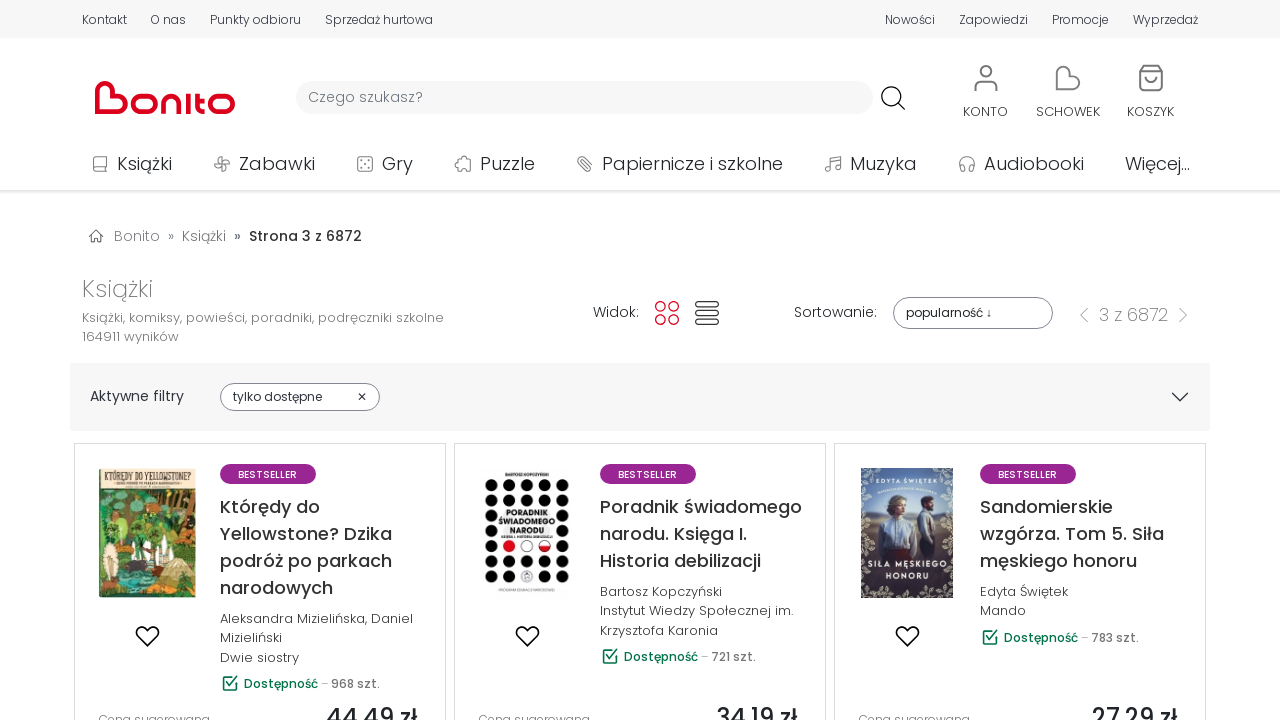

Products visible on page 3
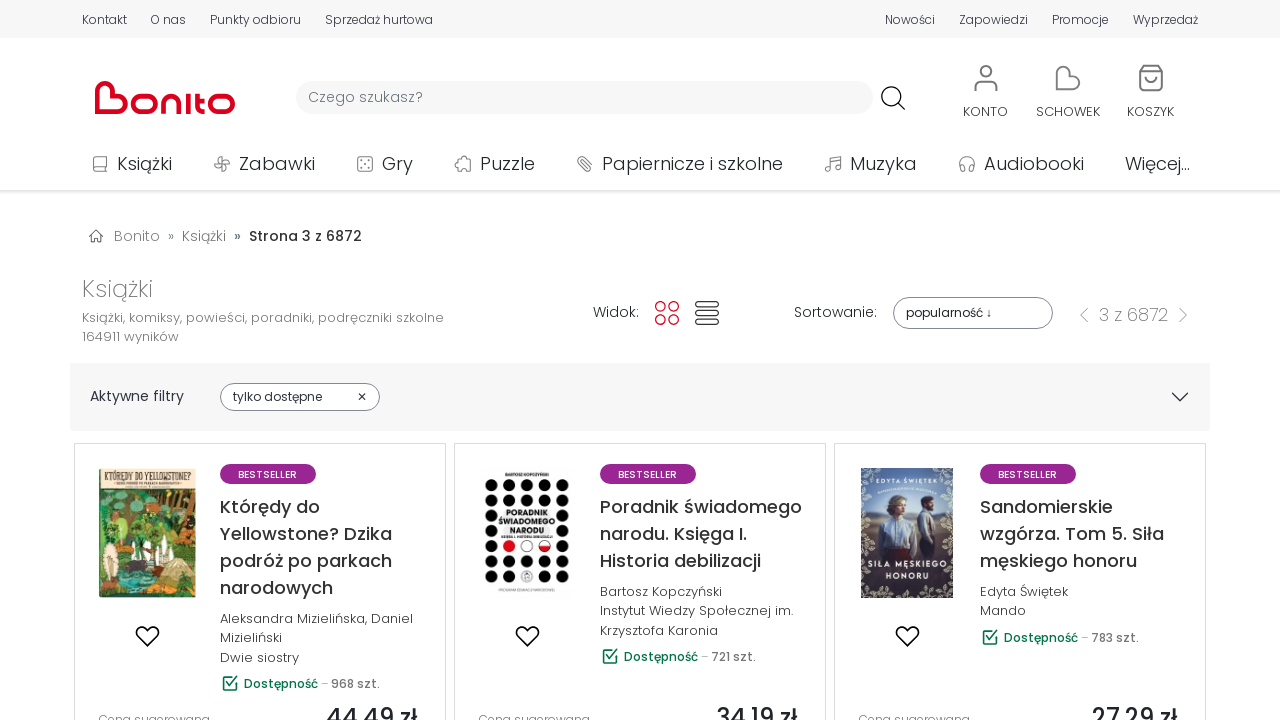

Clicked next page button to navigate to page 4 at (1183, 315) on xpath=//img[contains(@src,'arrow-right-grey.svg')] >> nth=0
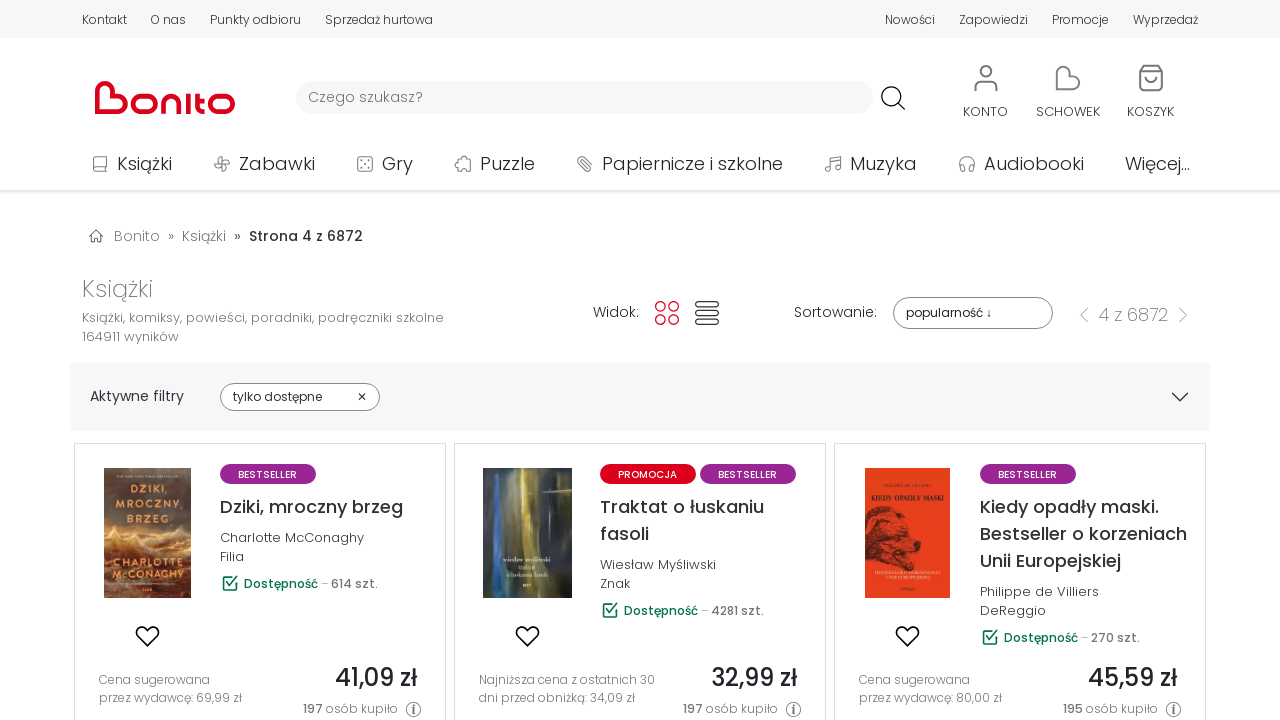

Page 4 loaded and network idle
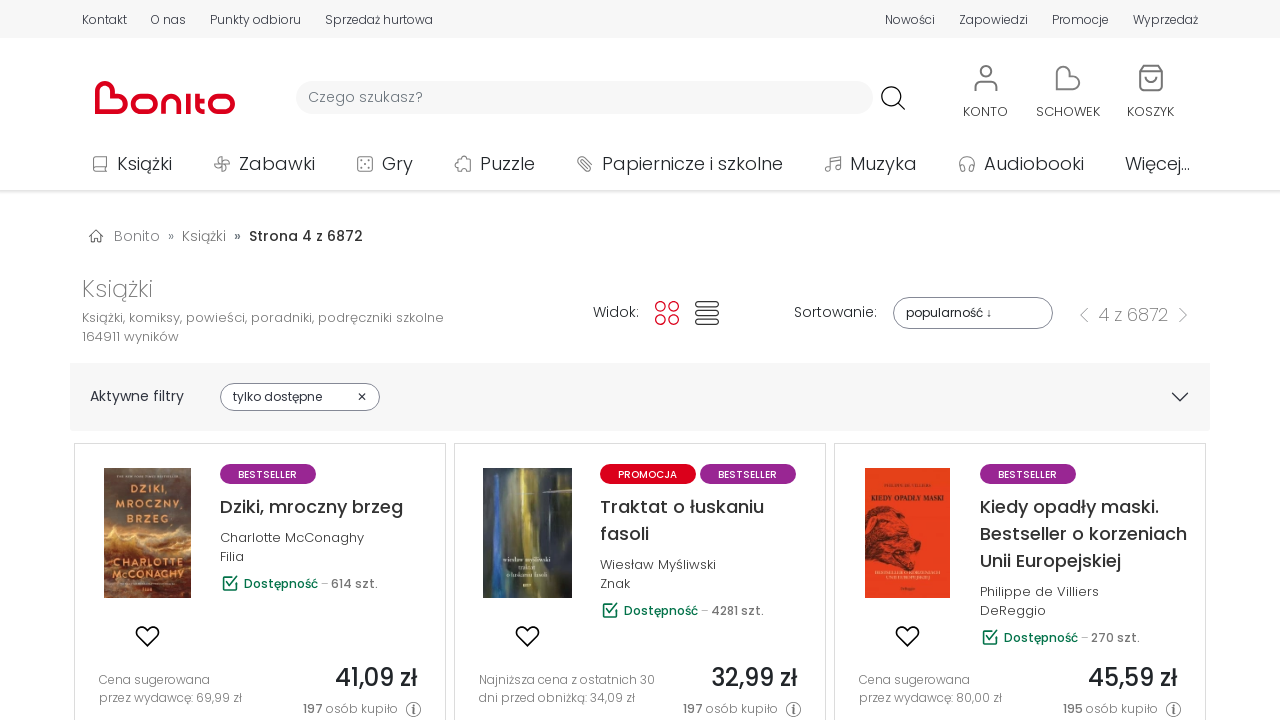

Products visible on page 4
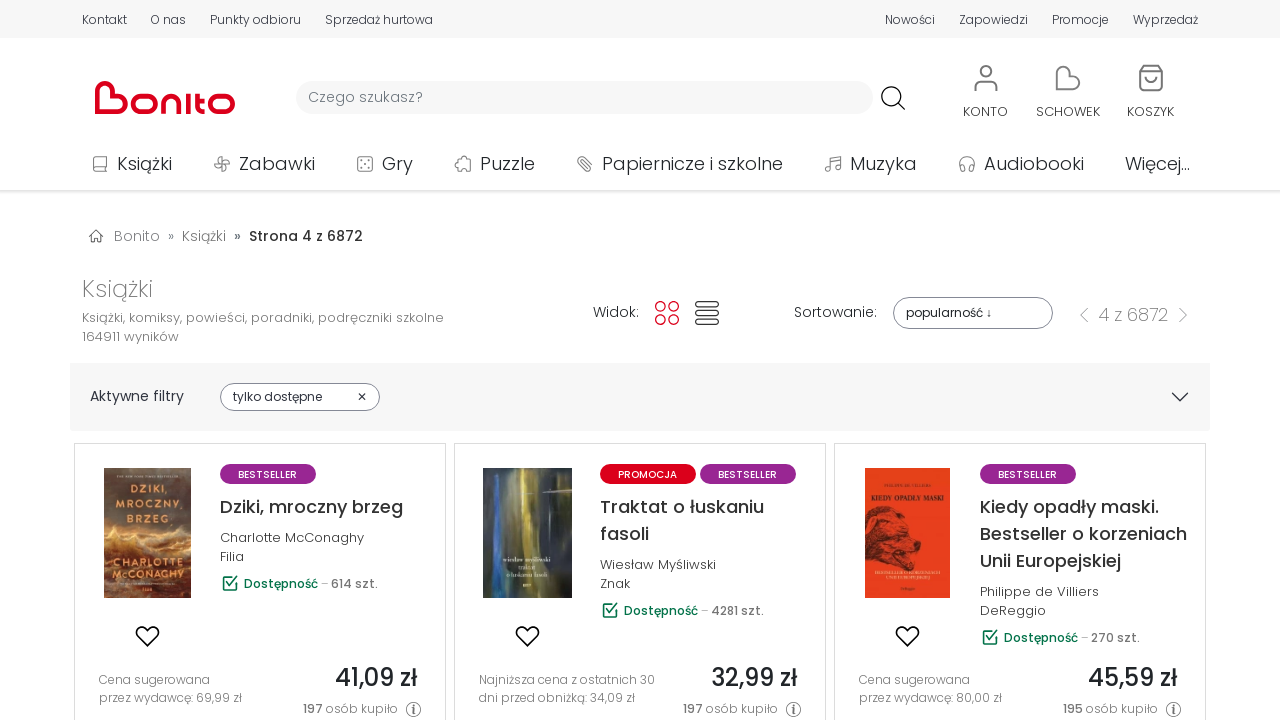

Clicked next page button to navigate to page 5 at (1183, 315) on xpath=//img[contains(@src,'arrow-right-grey.svg')] >> nth=0
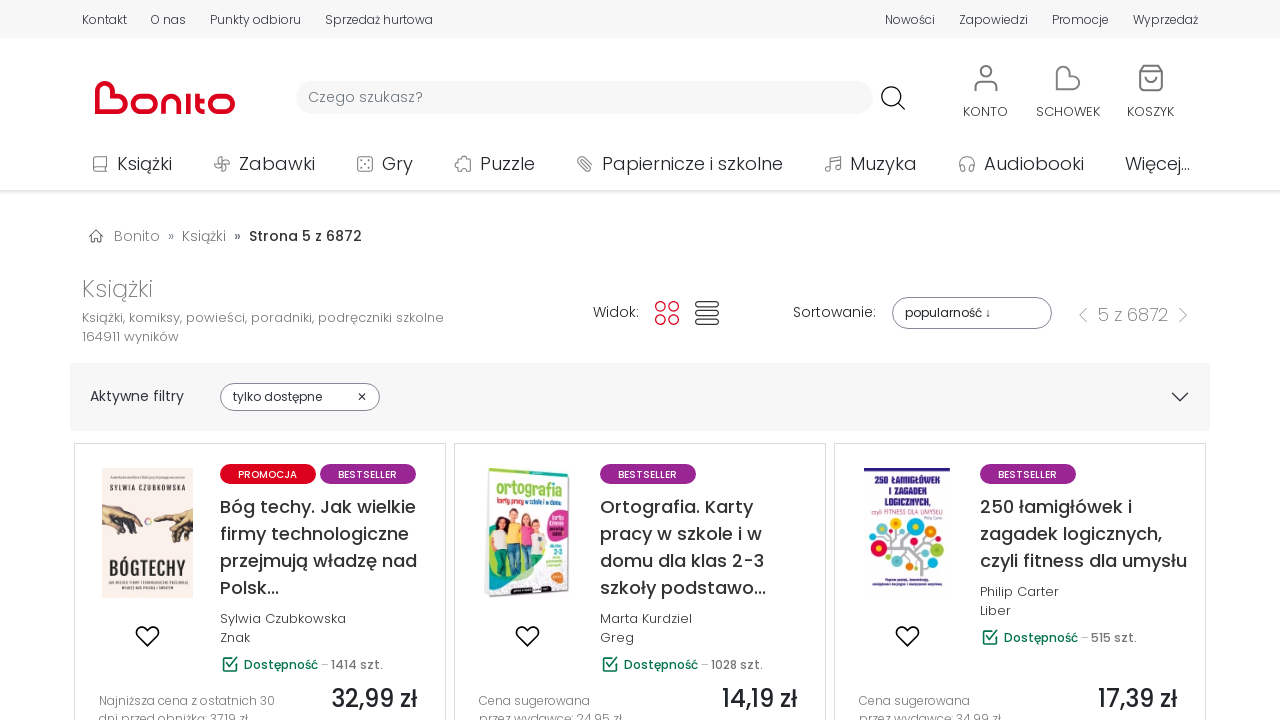

Page 5 loaded and network idle
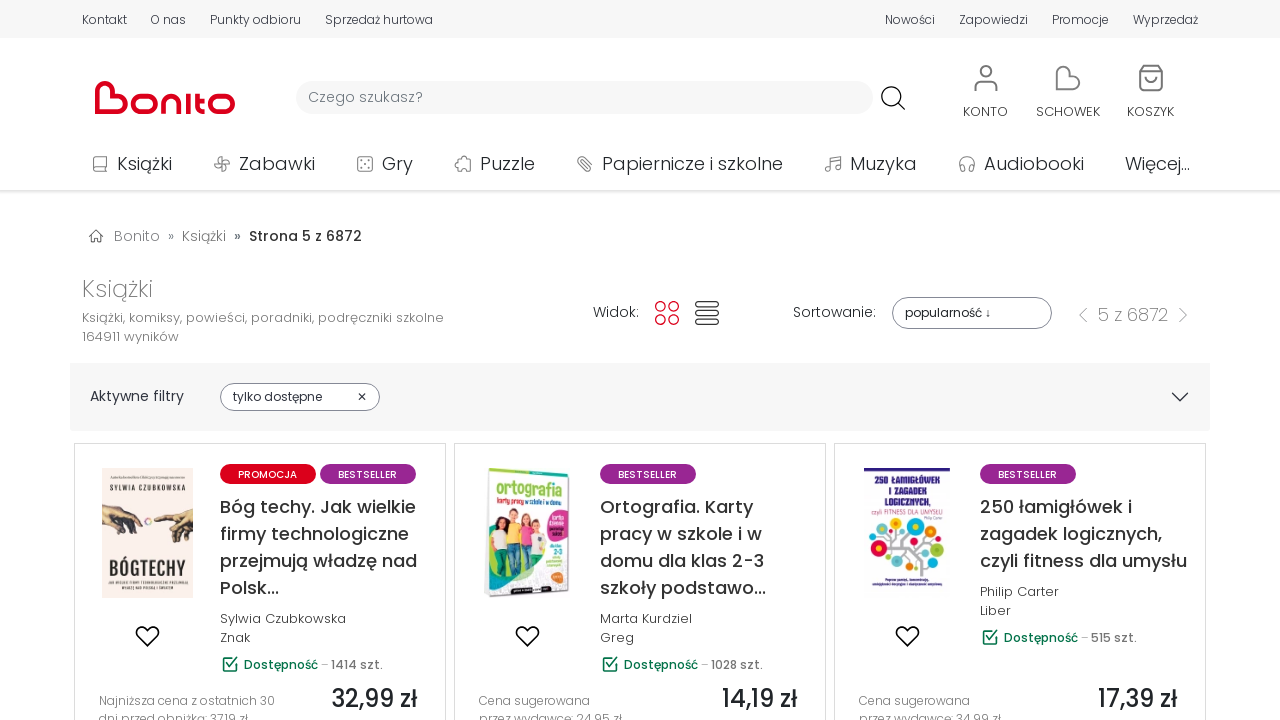

Products visible on page 5
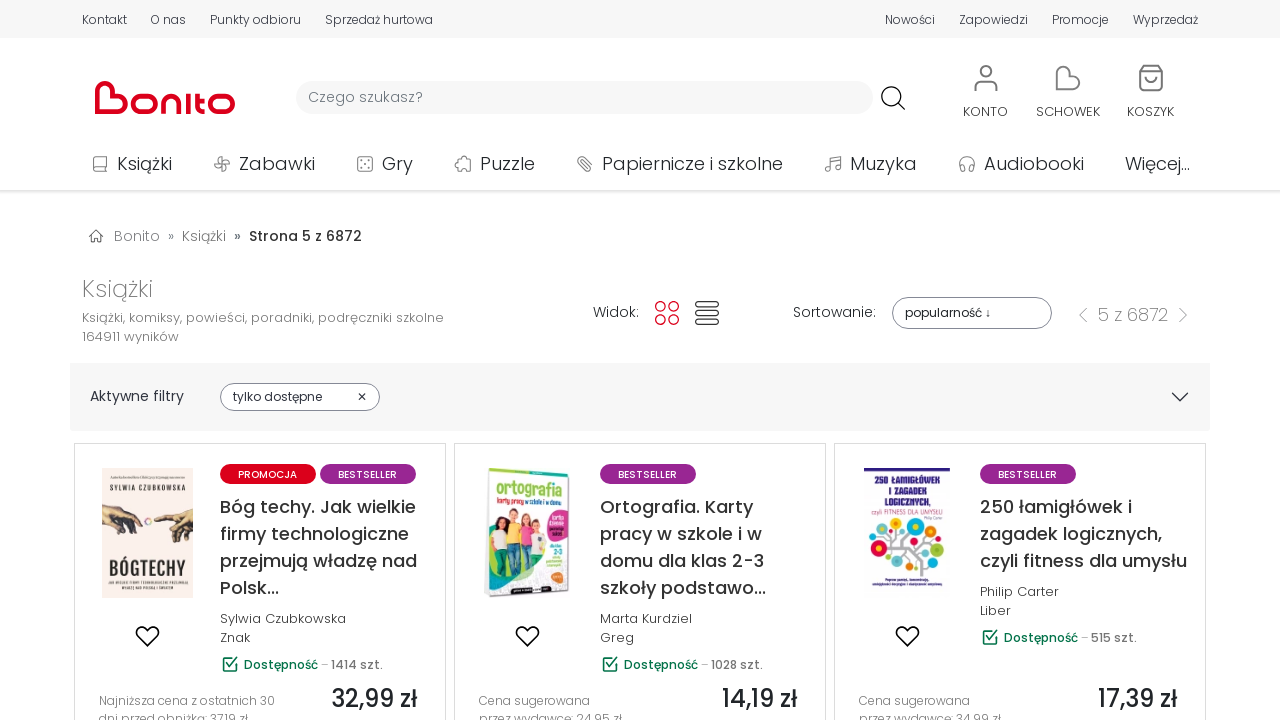

Clicked next page button to navigate to page 6 at (1183, 315) on xpath=//img[contains(@src,'arrow-right-grey.svg')] >> nth=0
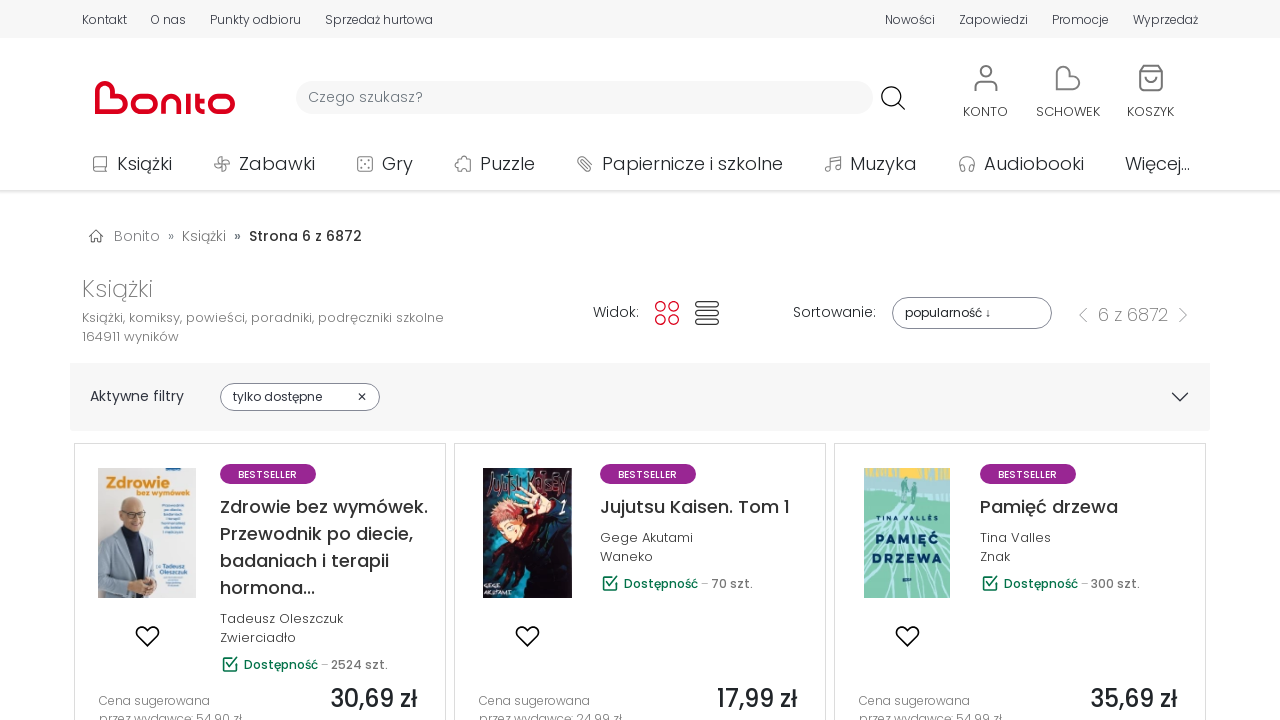

Page 6 loaded and network idle
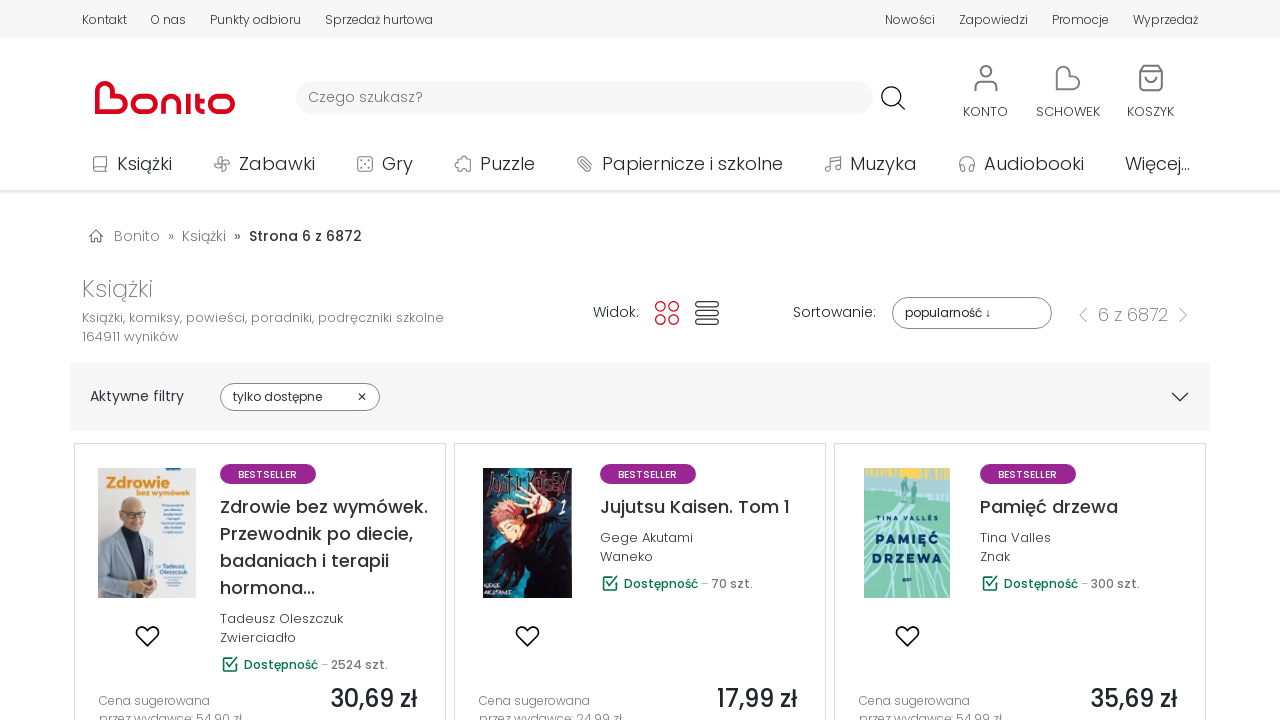

Products visible on page 6
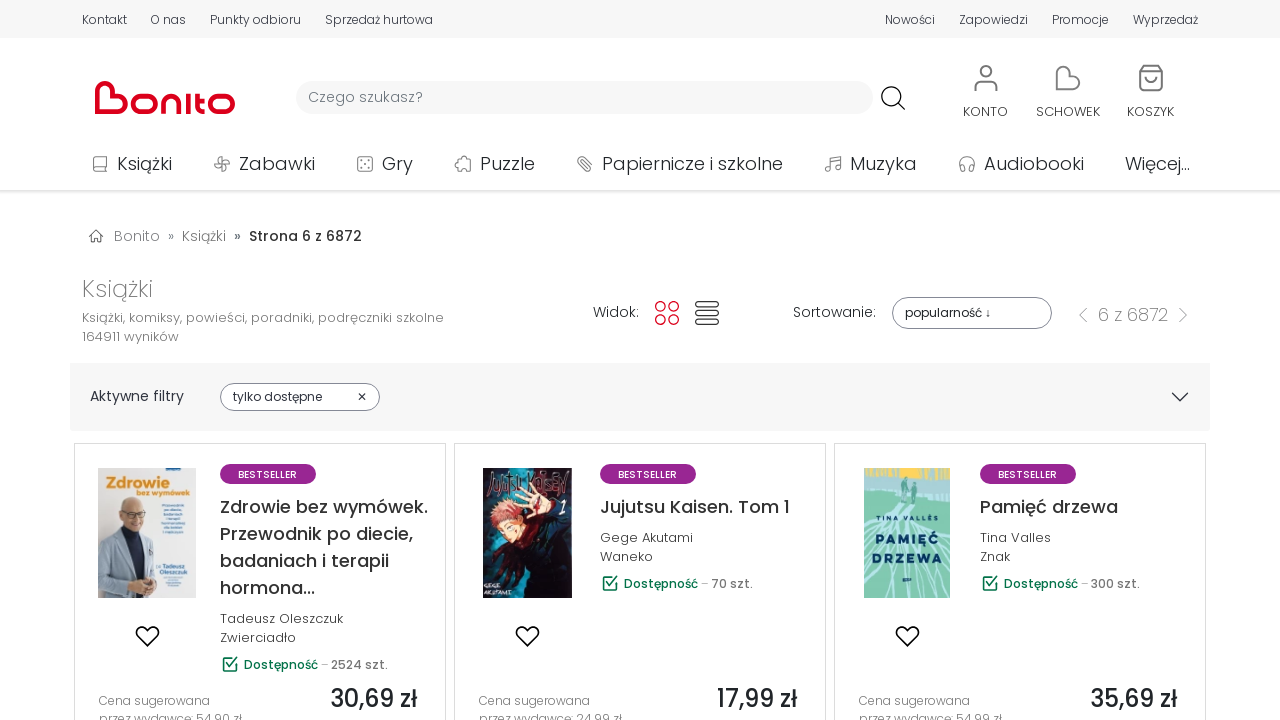

Clicked next page button to navigate to page 7 at (1183, 315) on xpath=//img[contains(@src,'arrow-right-grey.svg')] >> nth=0
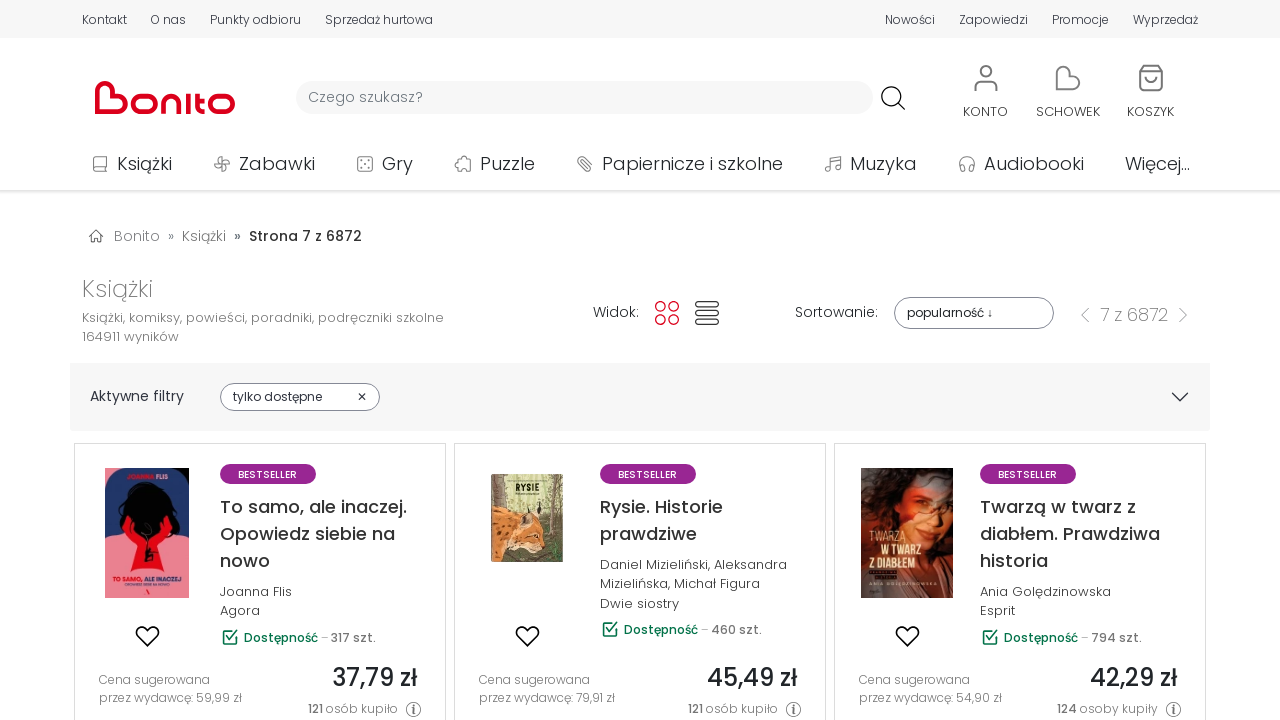

Page 7 loaded and network idle
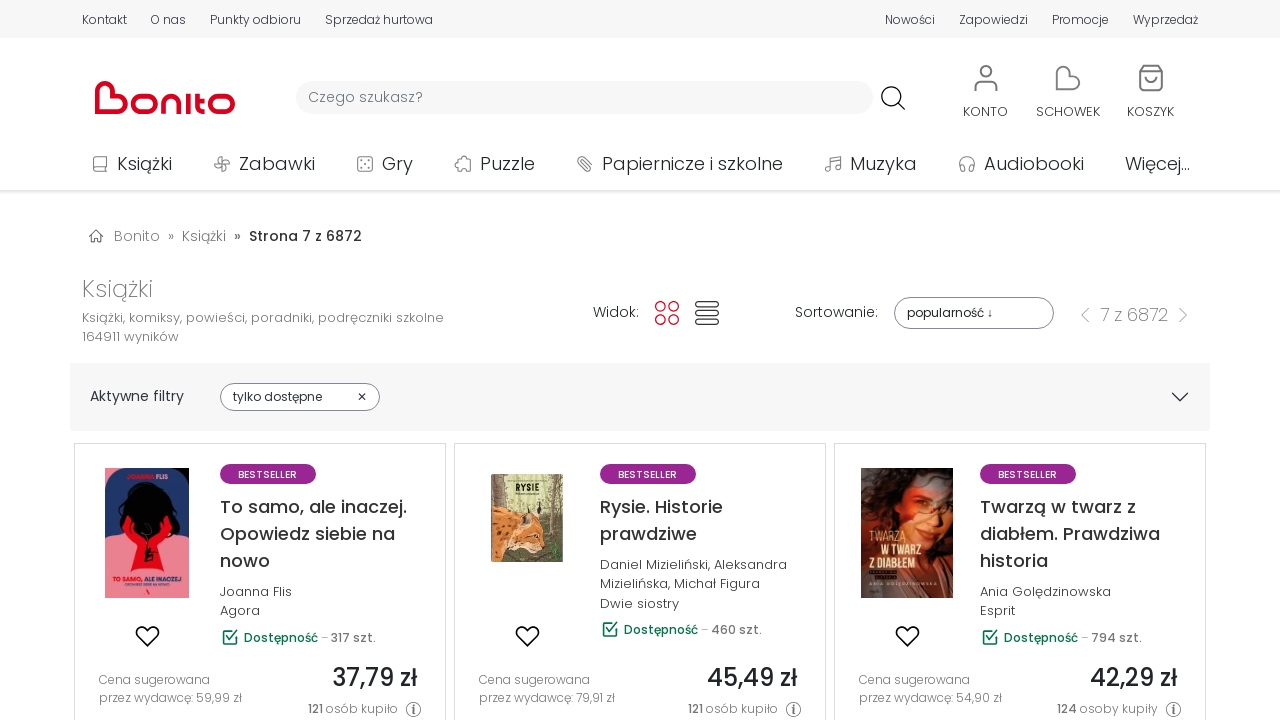

Products visible on page 7
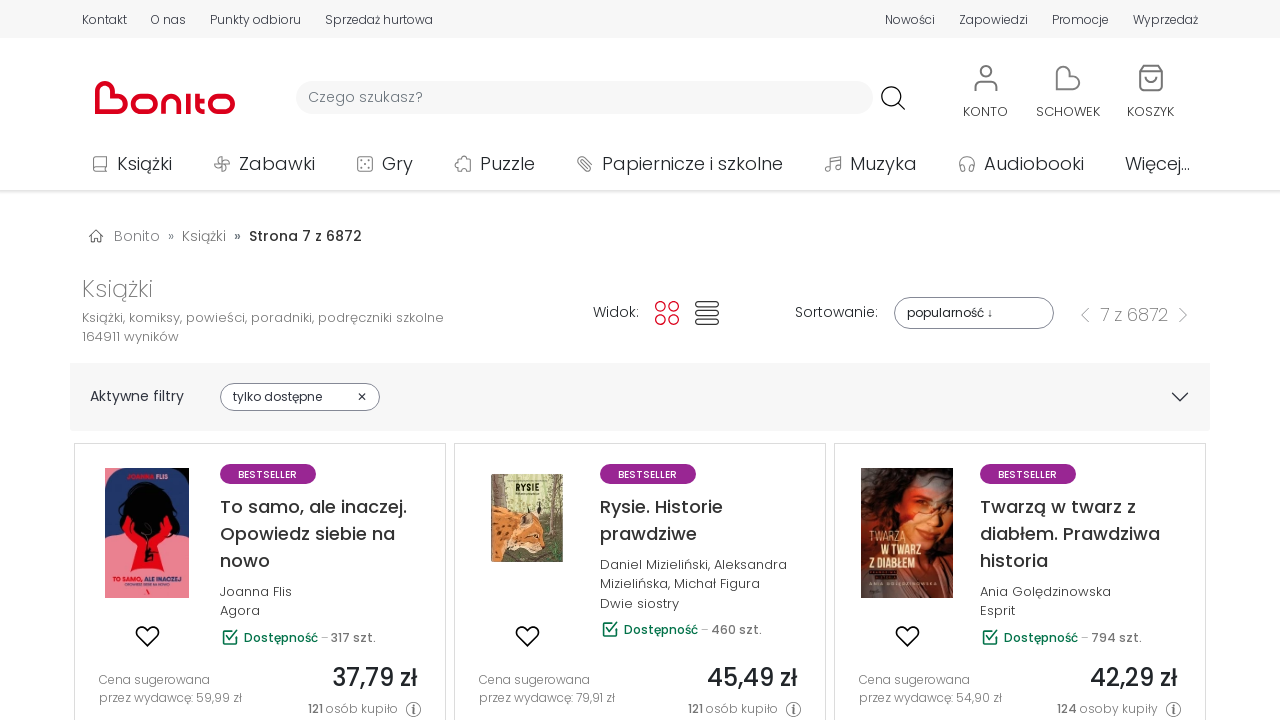

Clicked next page button to navigate to page 8 at (1183, 315) on xpath=//img[contains(@src,'arrow-right-grey.svg')] >> nth=0
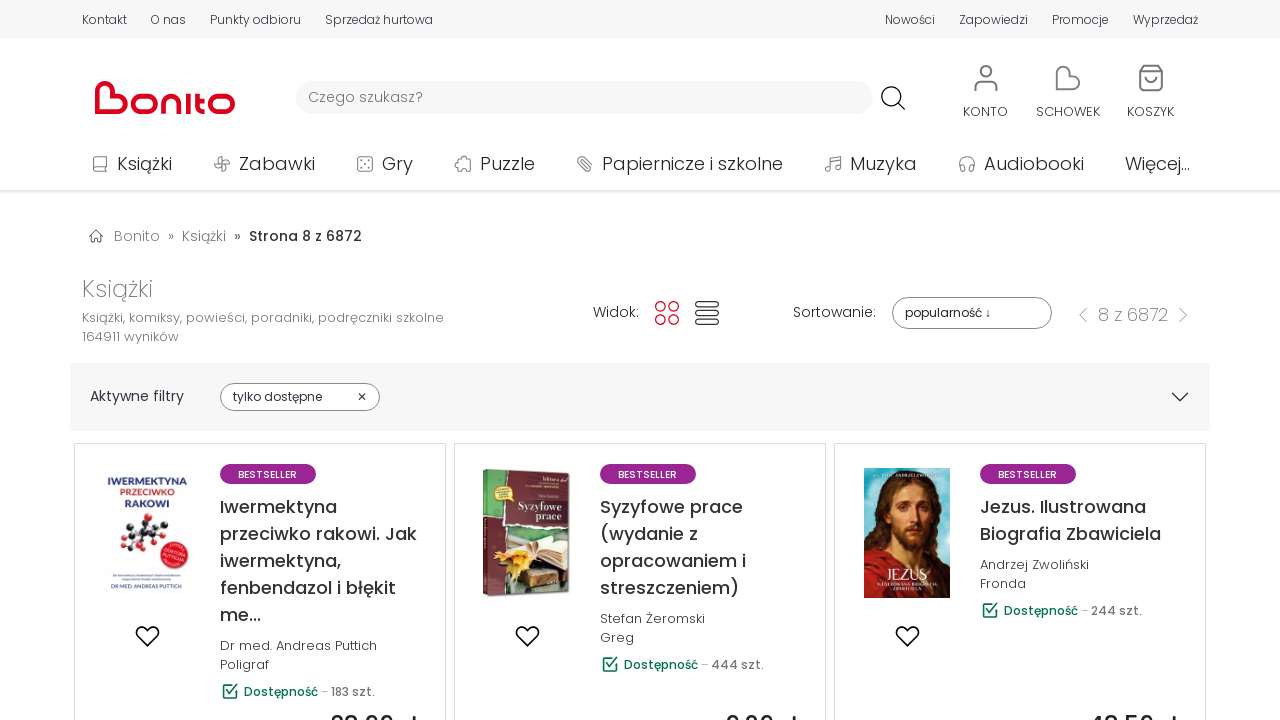

Page 8 loaded and network idle
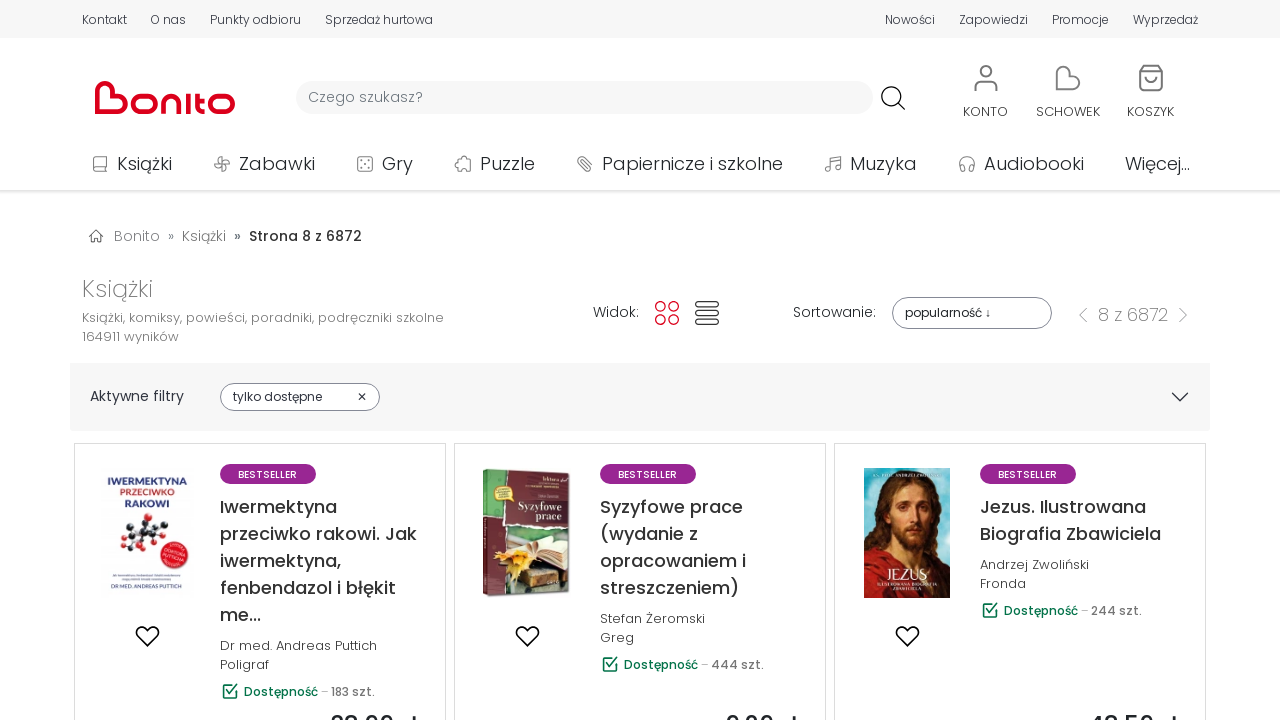

Products visible on page 8
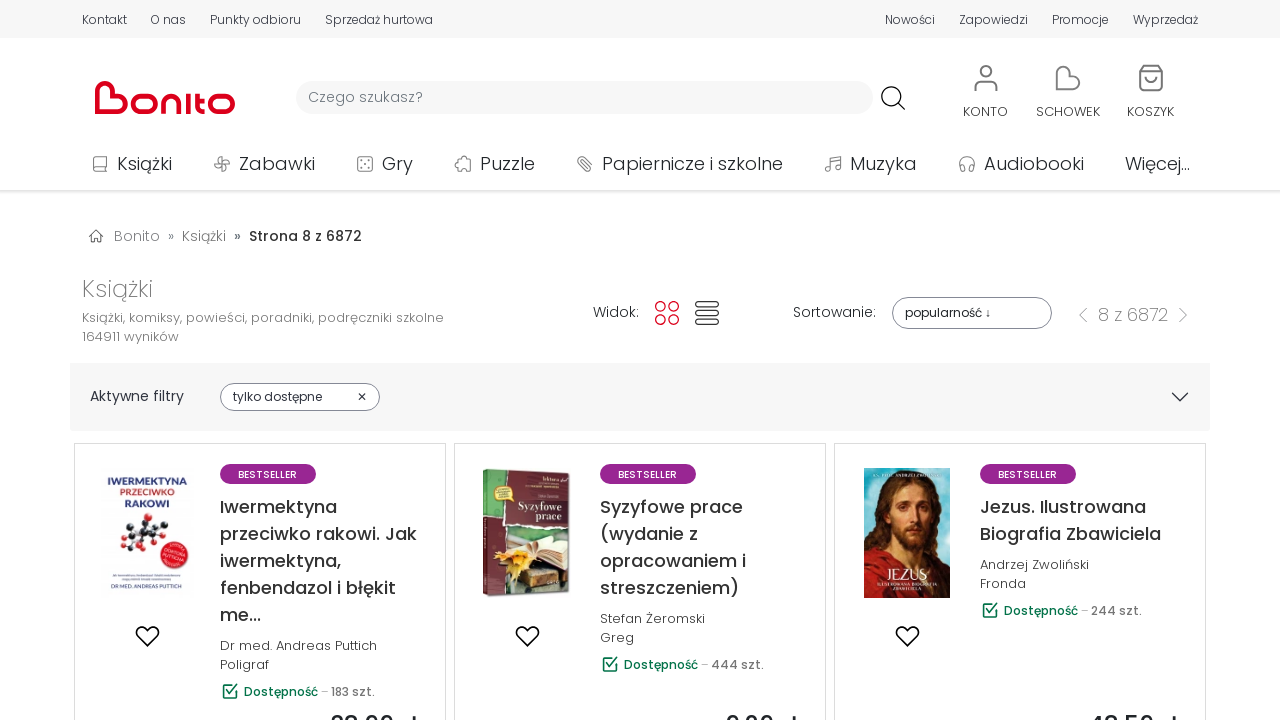

Clicked next page button to navigate to page 9 at (1183, 315) on xpath=//img[contains(@src,'arrow-right-grey.svg')] >> nth=0
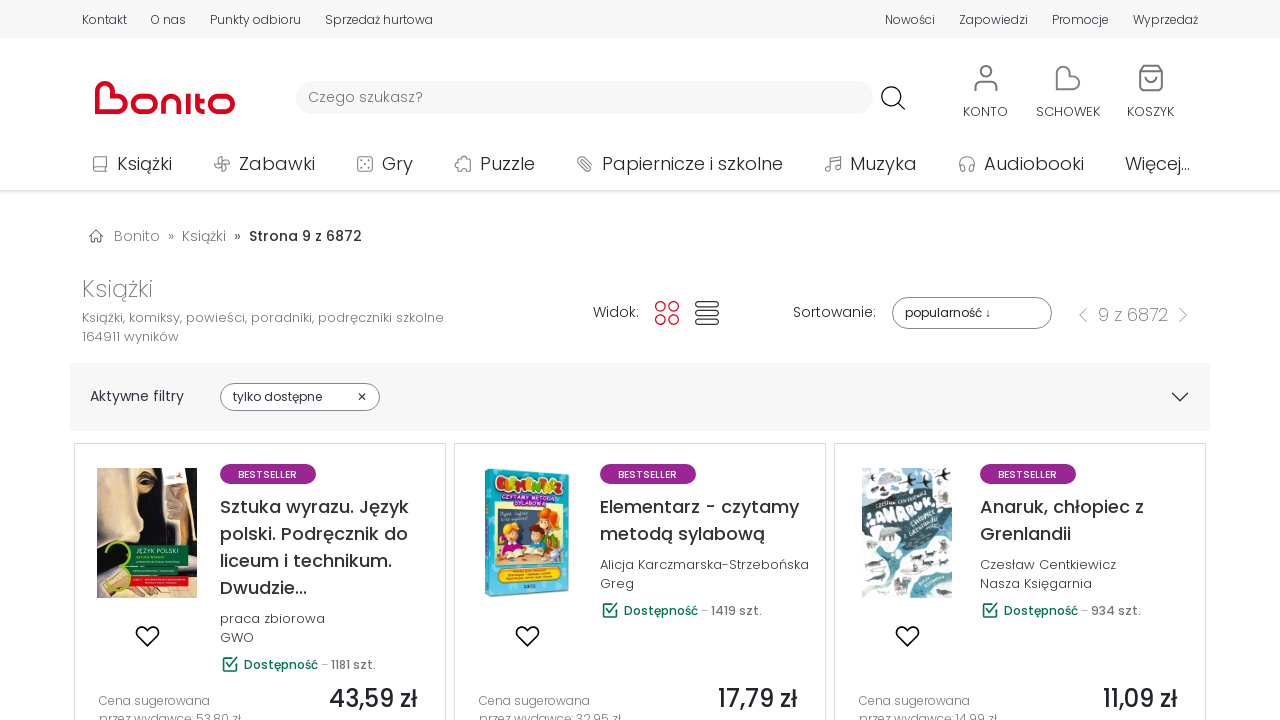

Page 9 loaded and network idle
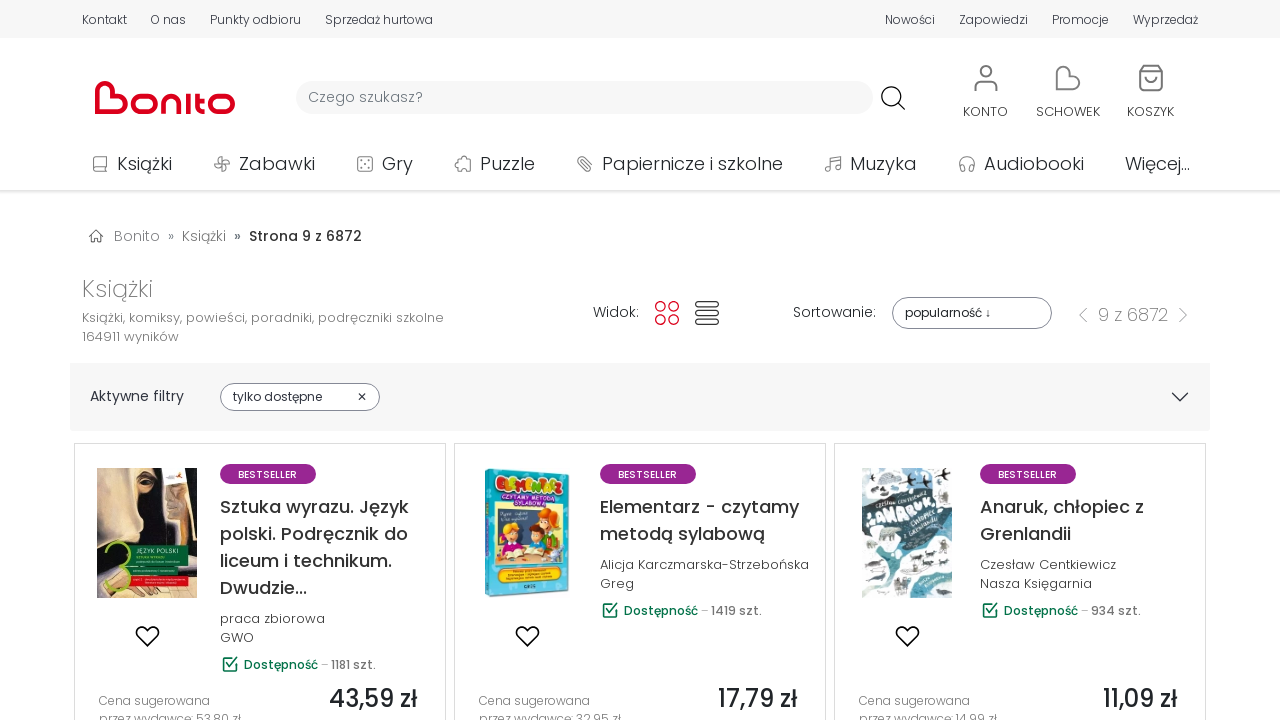

Products visible on page 9
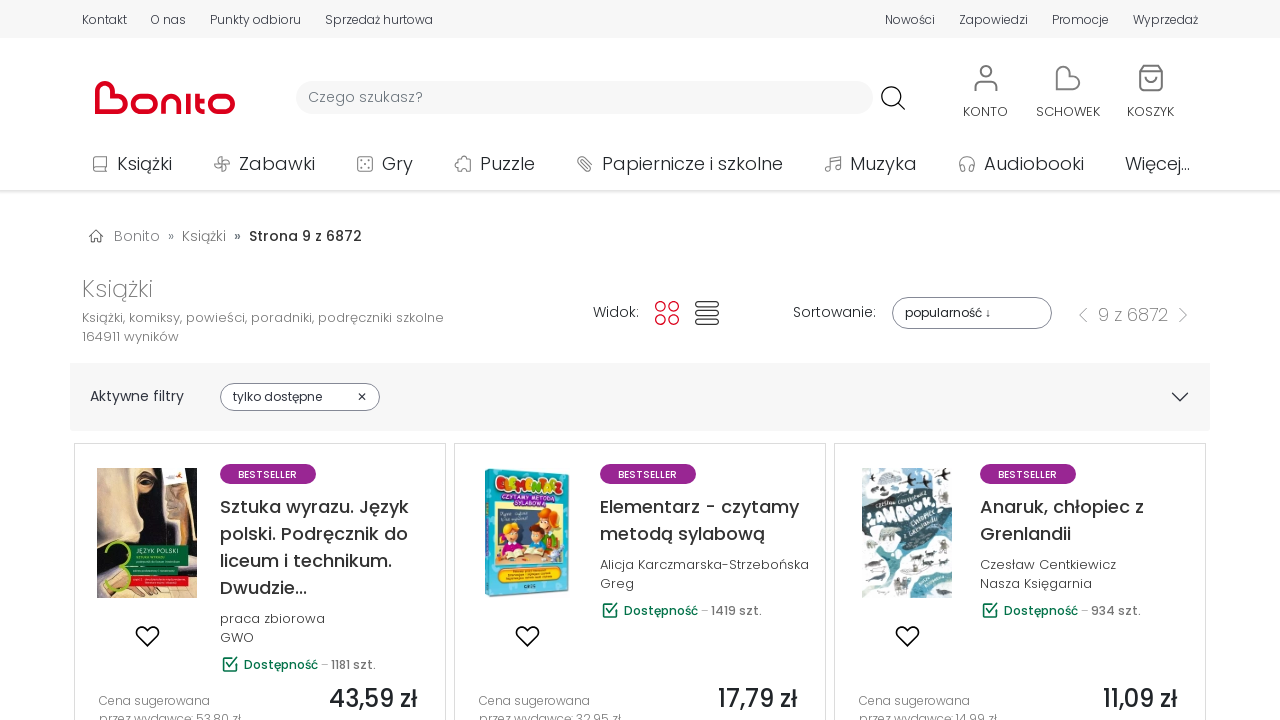

Clicked next page button to navigate to page 10 at (1183, 315) on xpath=//img[contains(@src,'arrow-right-grey.svg')] >> nth=0
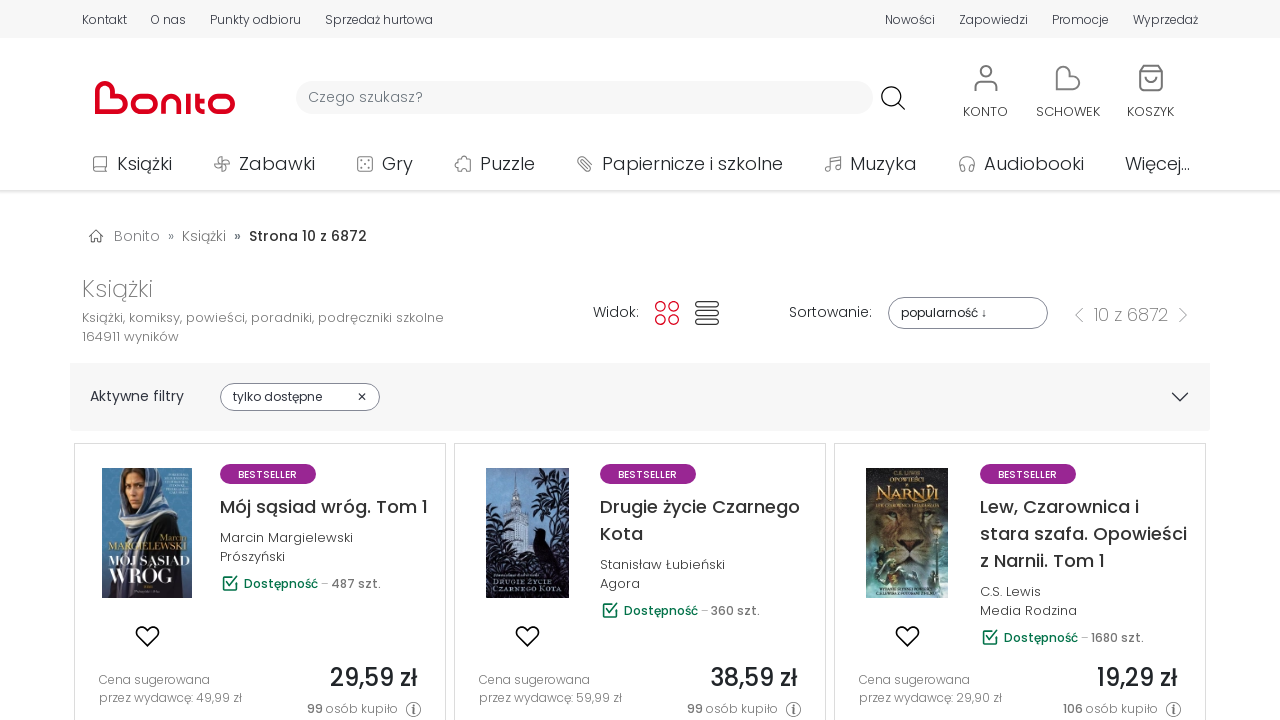

Page 10 loaded and network idle
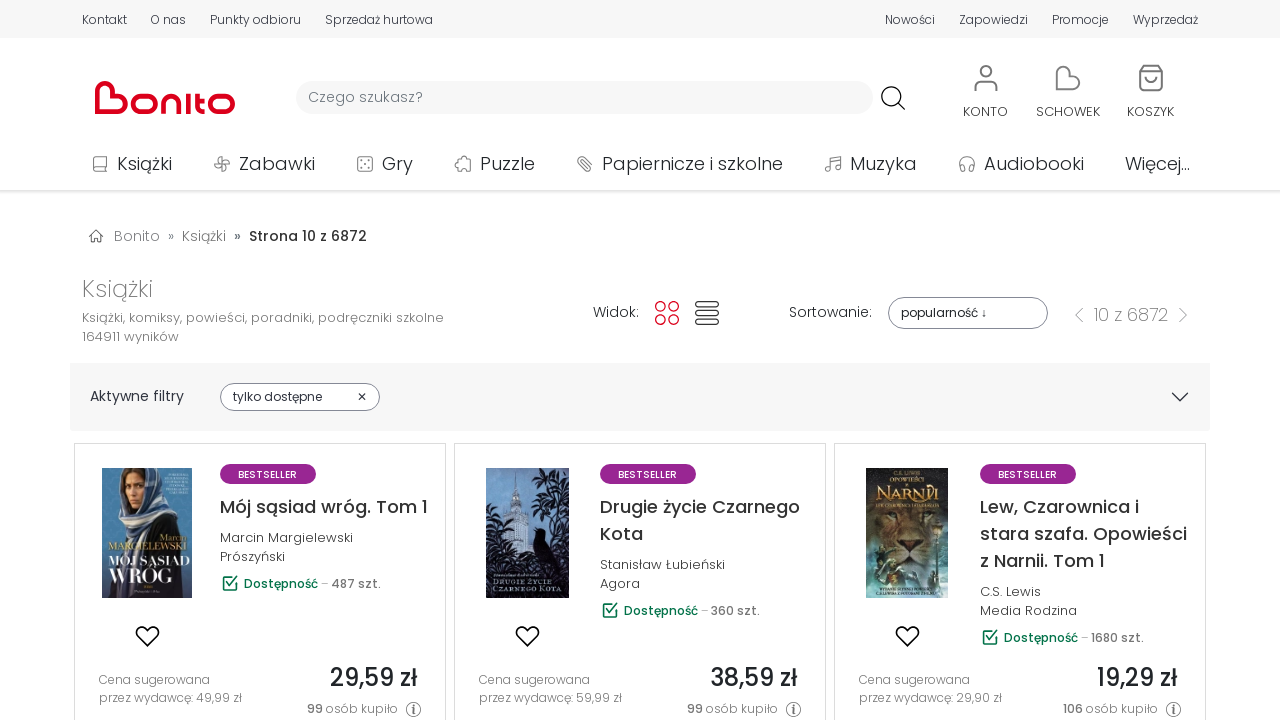

Products visible on page 10
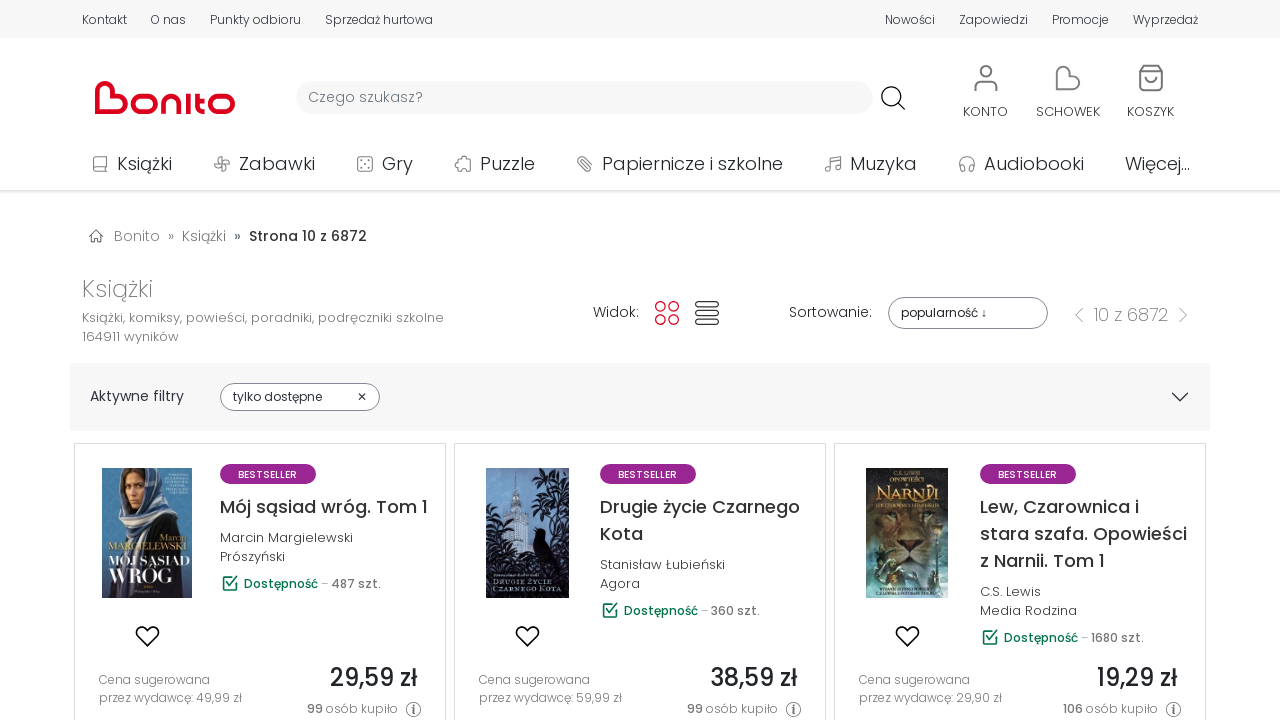

Clicked next page button to navigate to page 11 at (1183, 315) on xpath=//img[contains(@src,'arrow-right-grey.svg')] >> nth=0
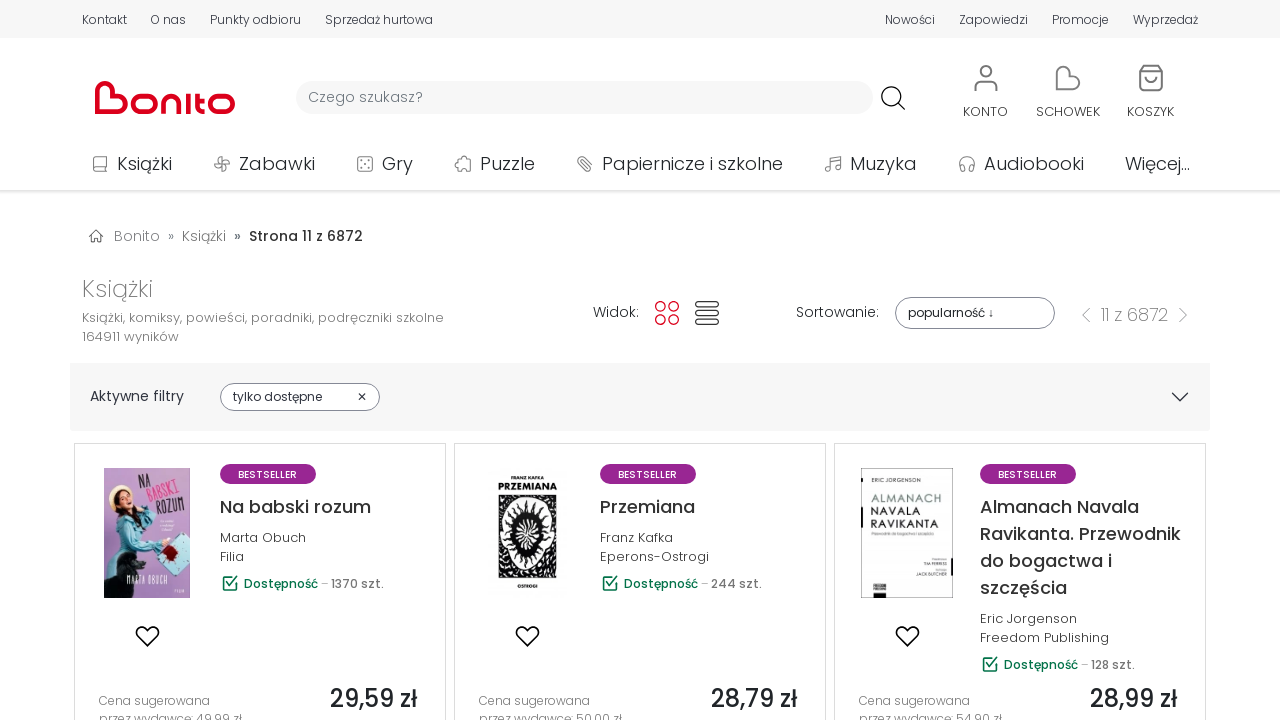

Page 11 loaded and network idle
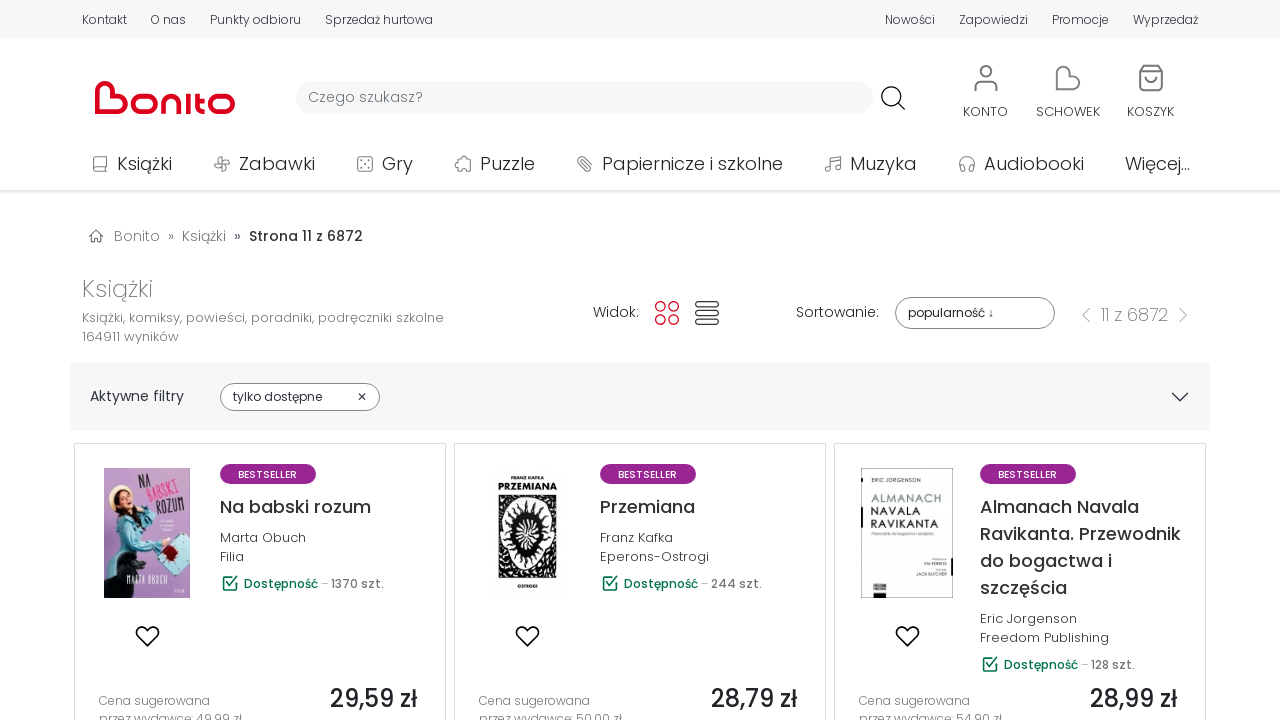

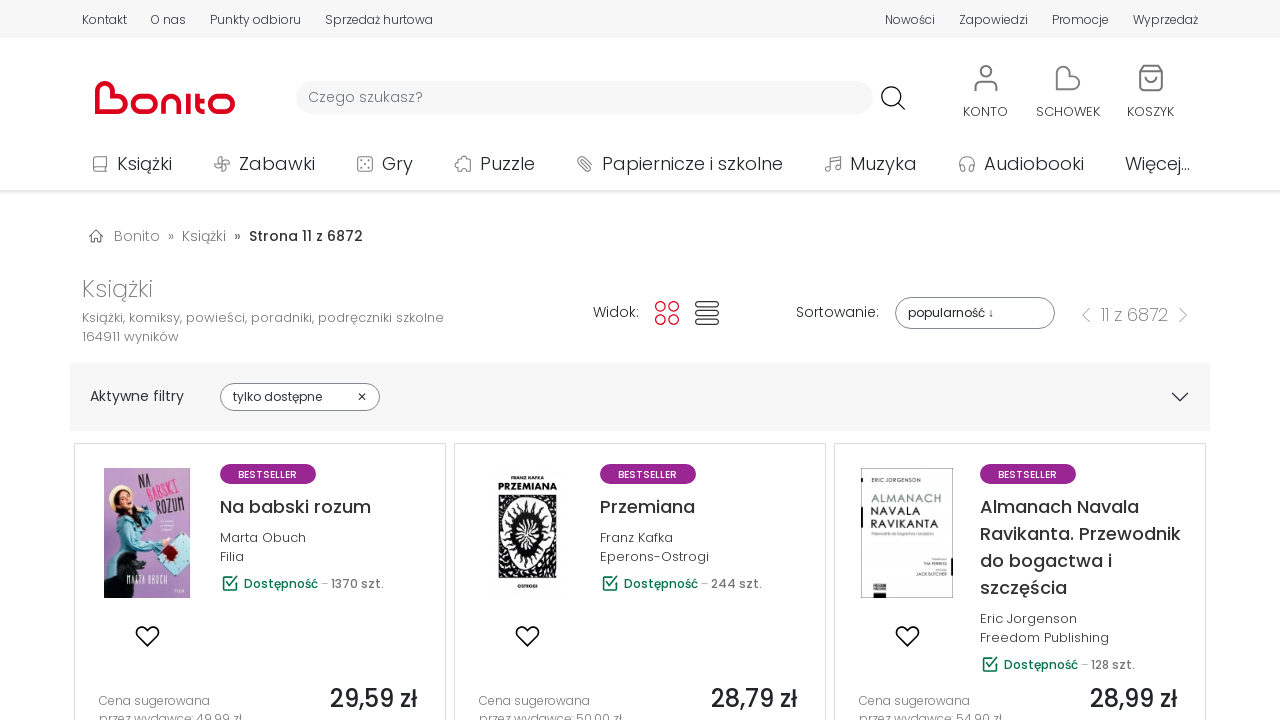